Opens the ImpactGuru website and verifies the page title is loaded correctly

Starting URL: https://www.impactguru.com/

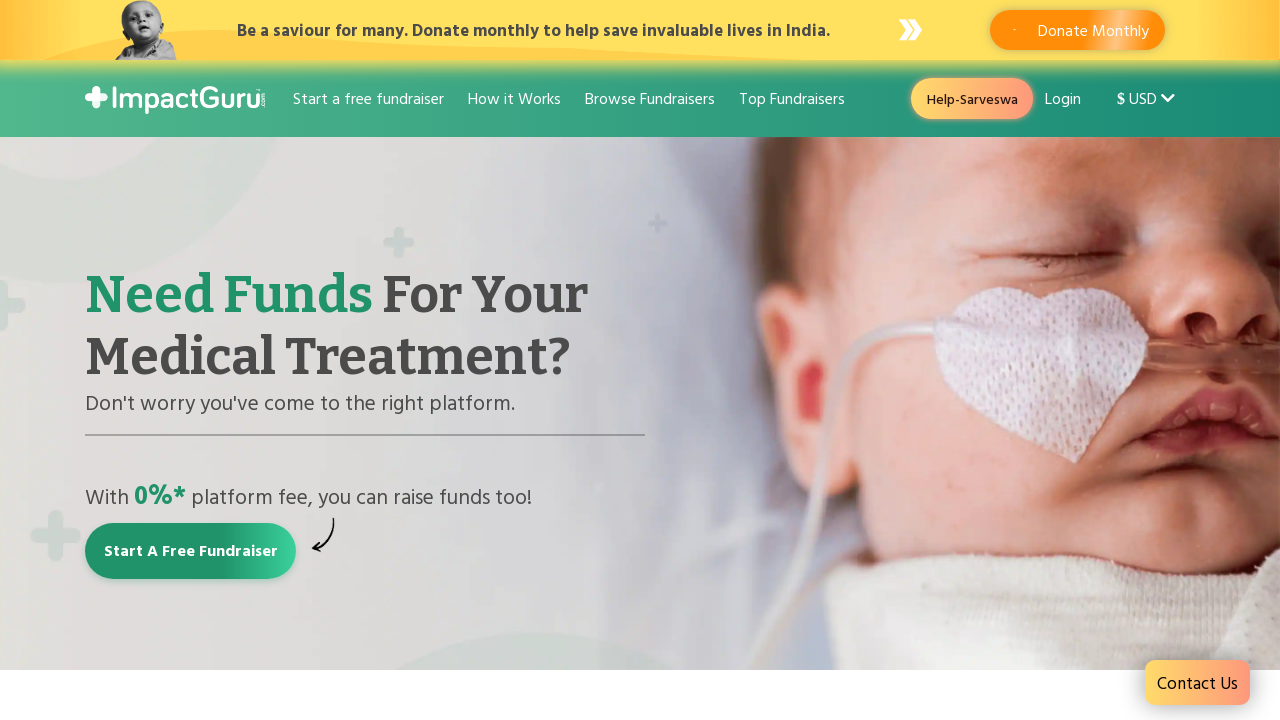

Waited for page to reach domcontentloaded state
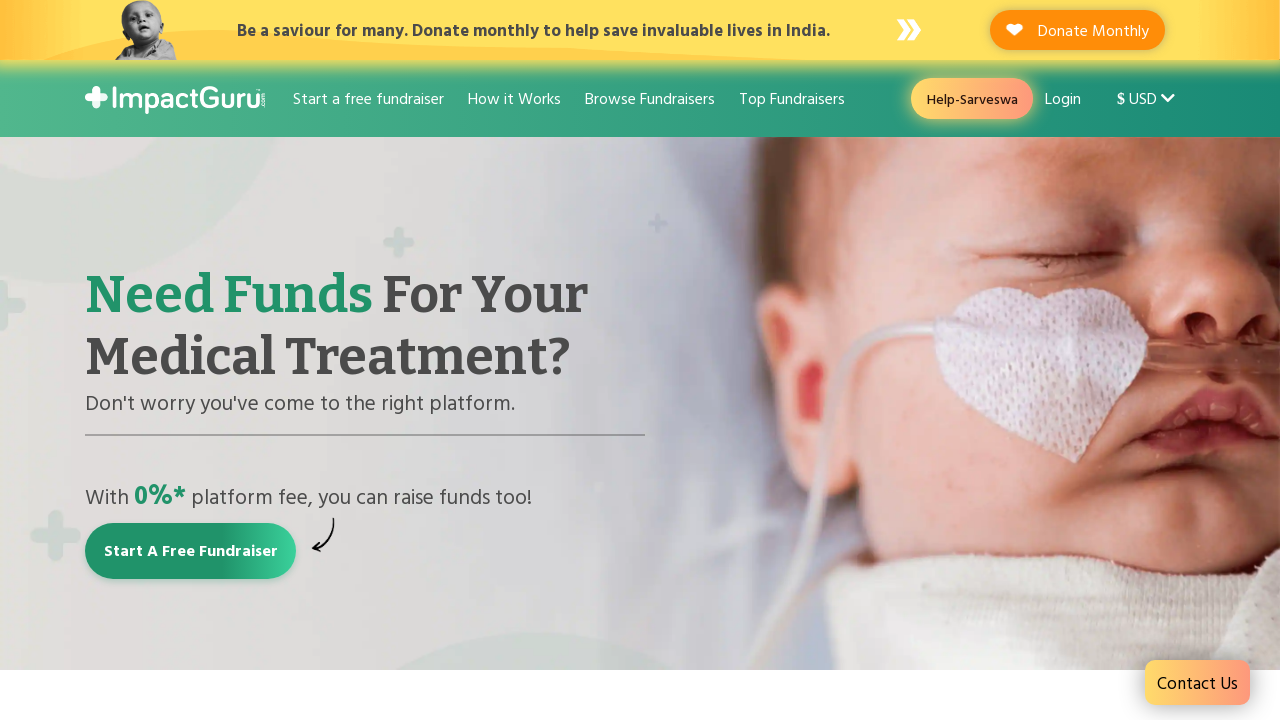

Retrieved page title
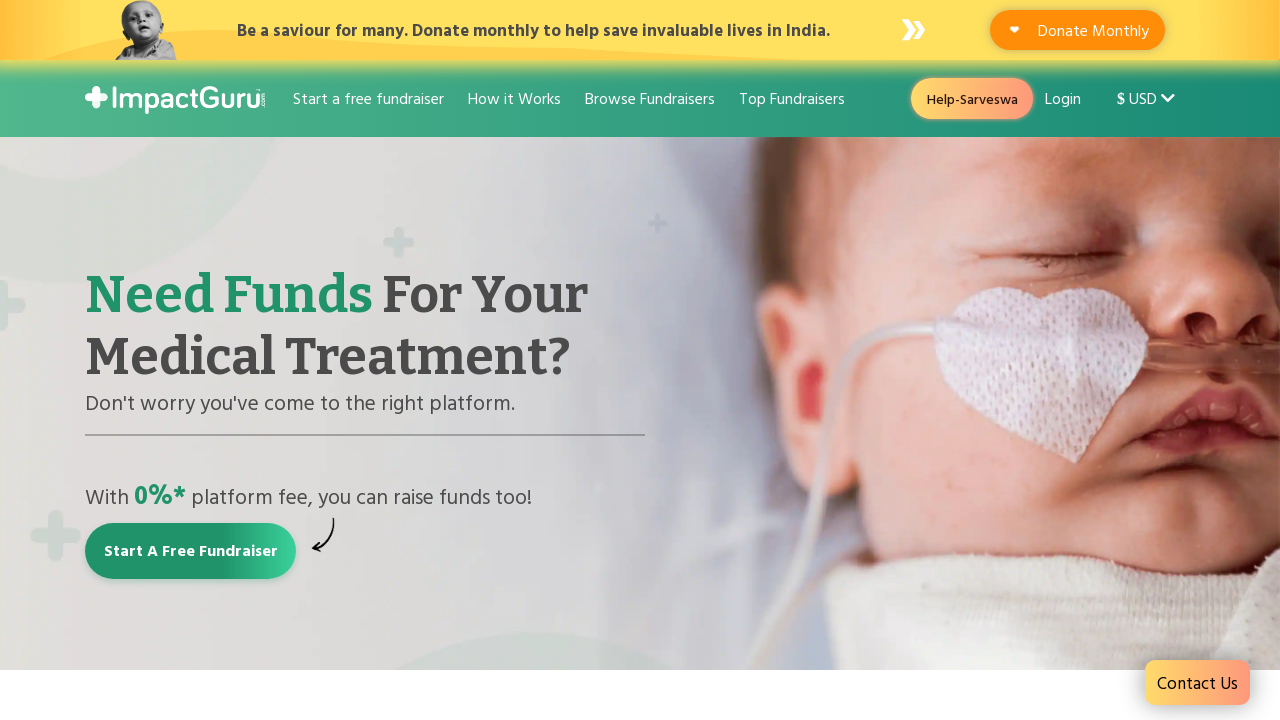

Verified page title is not empty
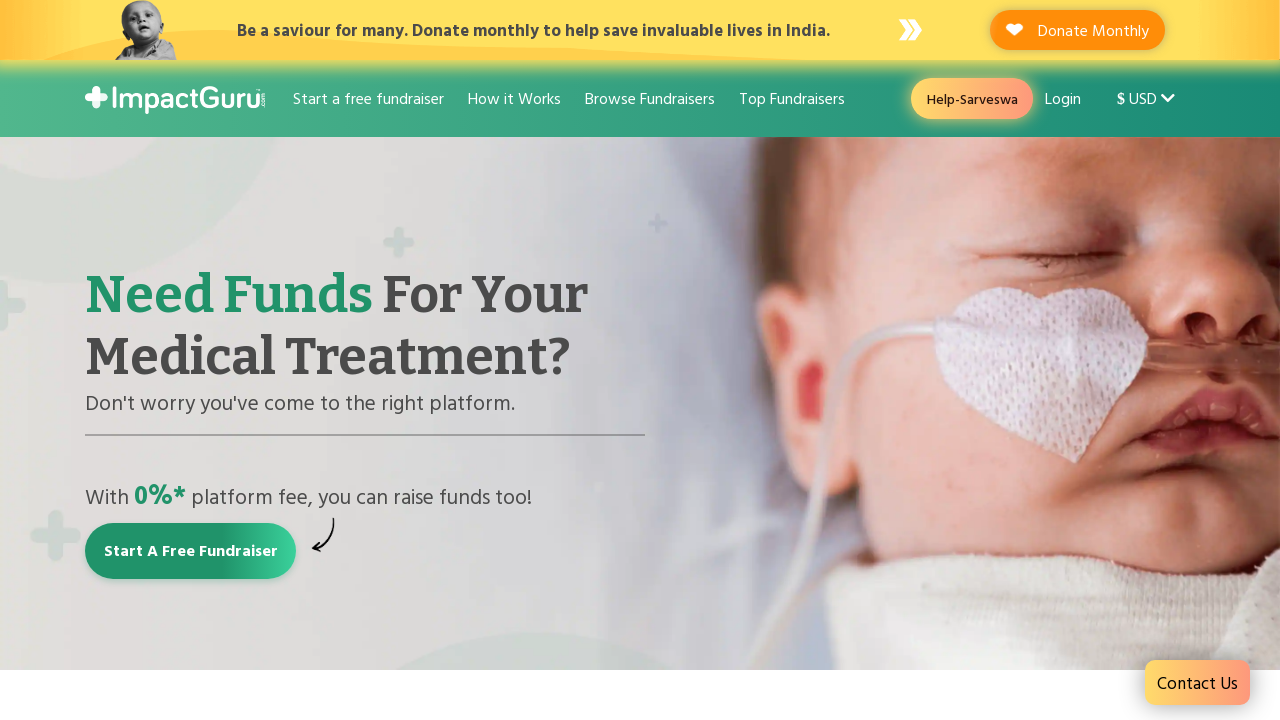

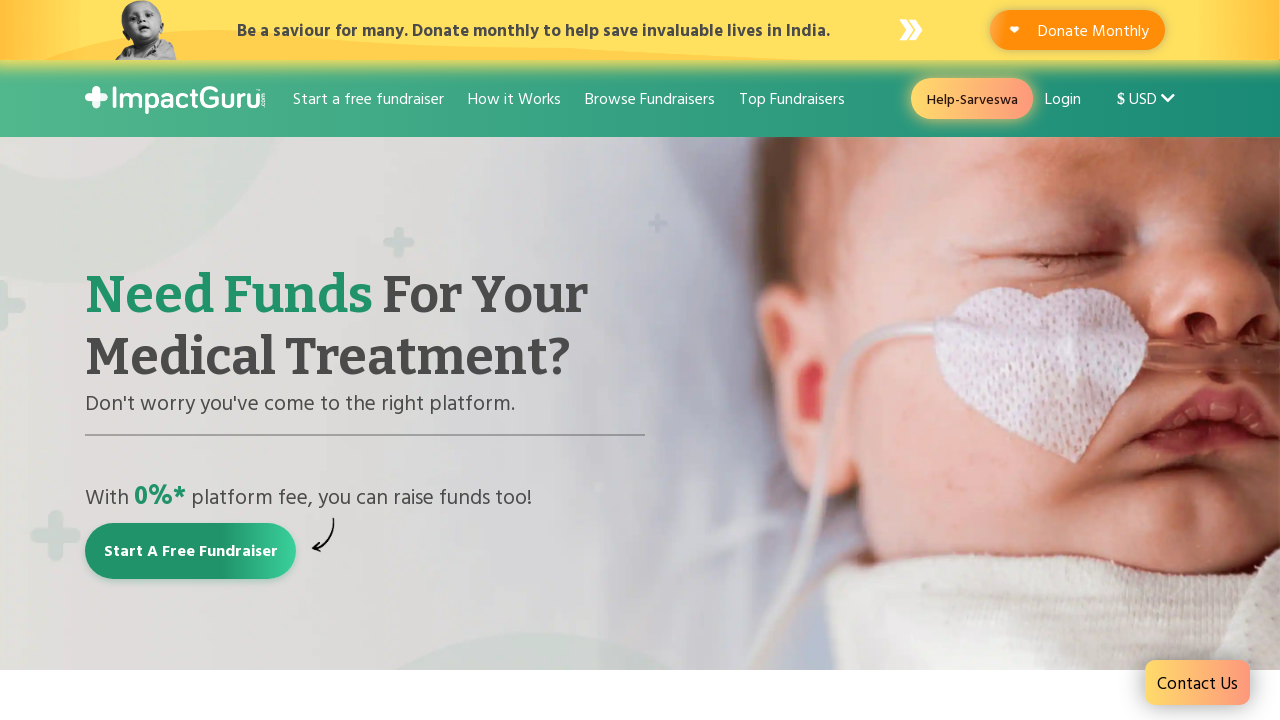